Tests double-click functionality on a button and verifies the success message appears.

Starting URL: https://demoqa.com/buttons

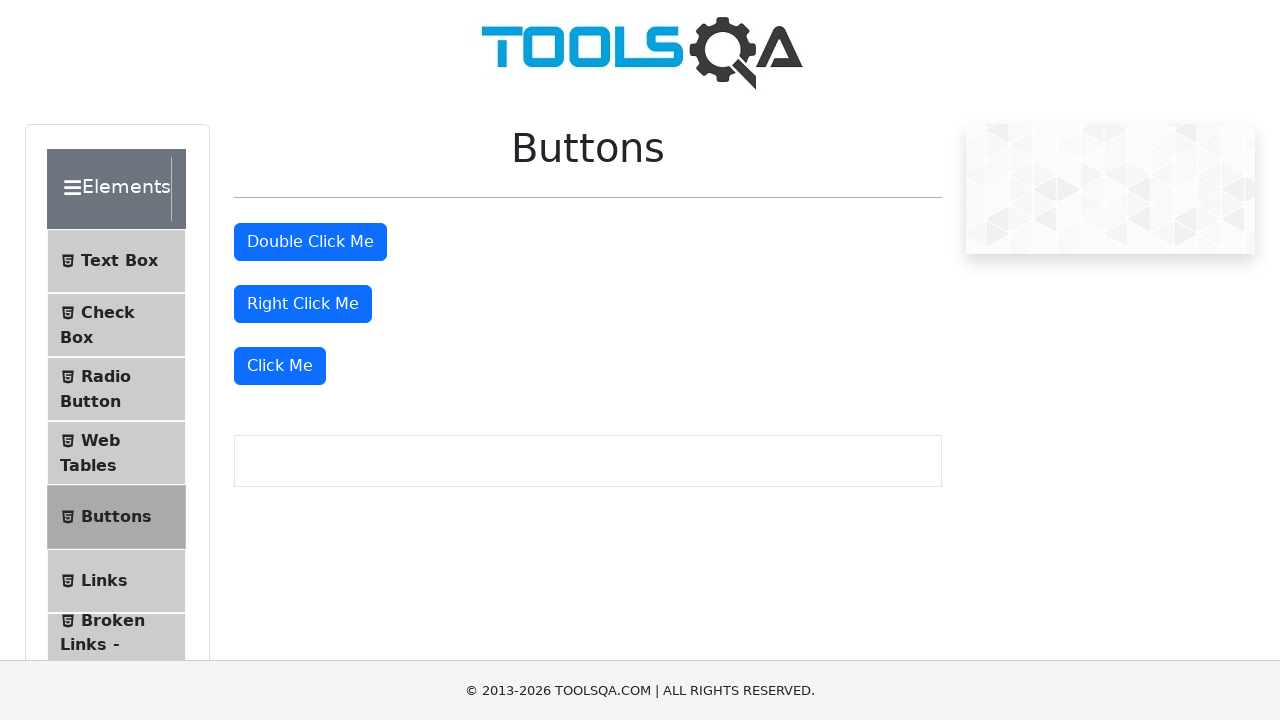

Navigated to https://demoqa.com/buttons
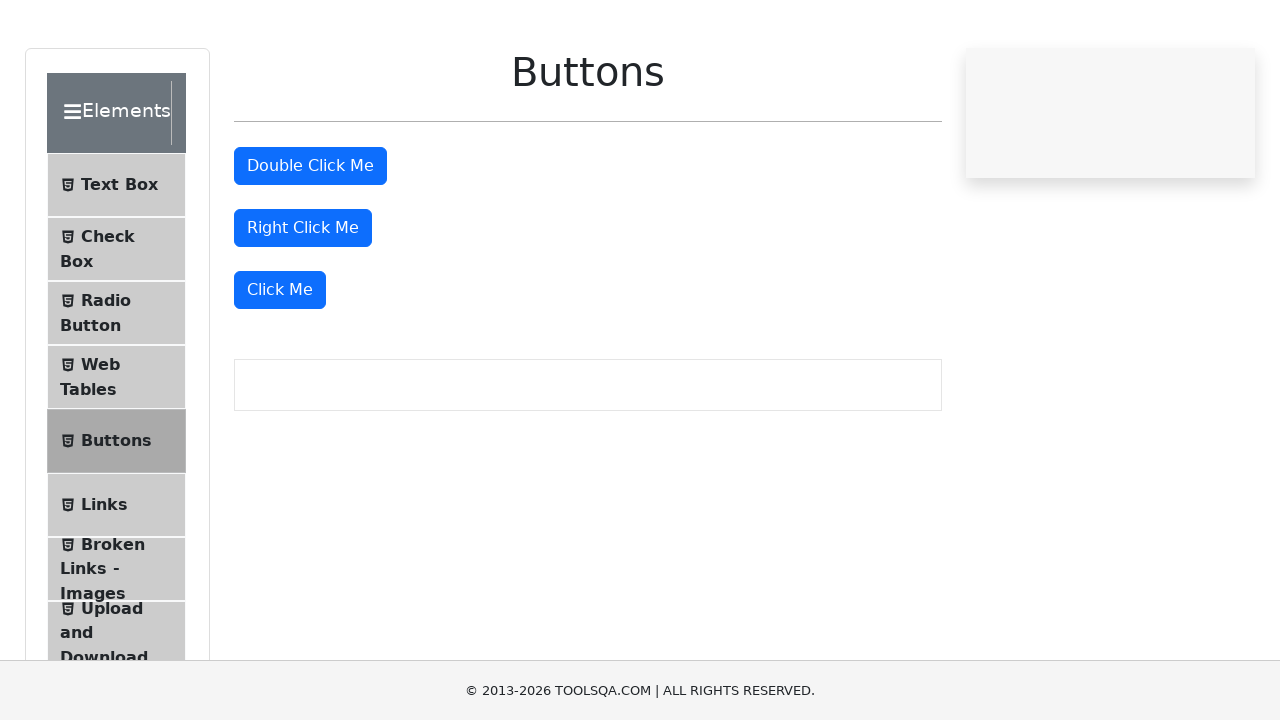

Double-clicked the double-click button at (310, 242) on #doubleClickBtn
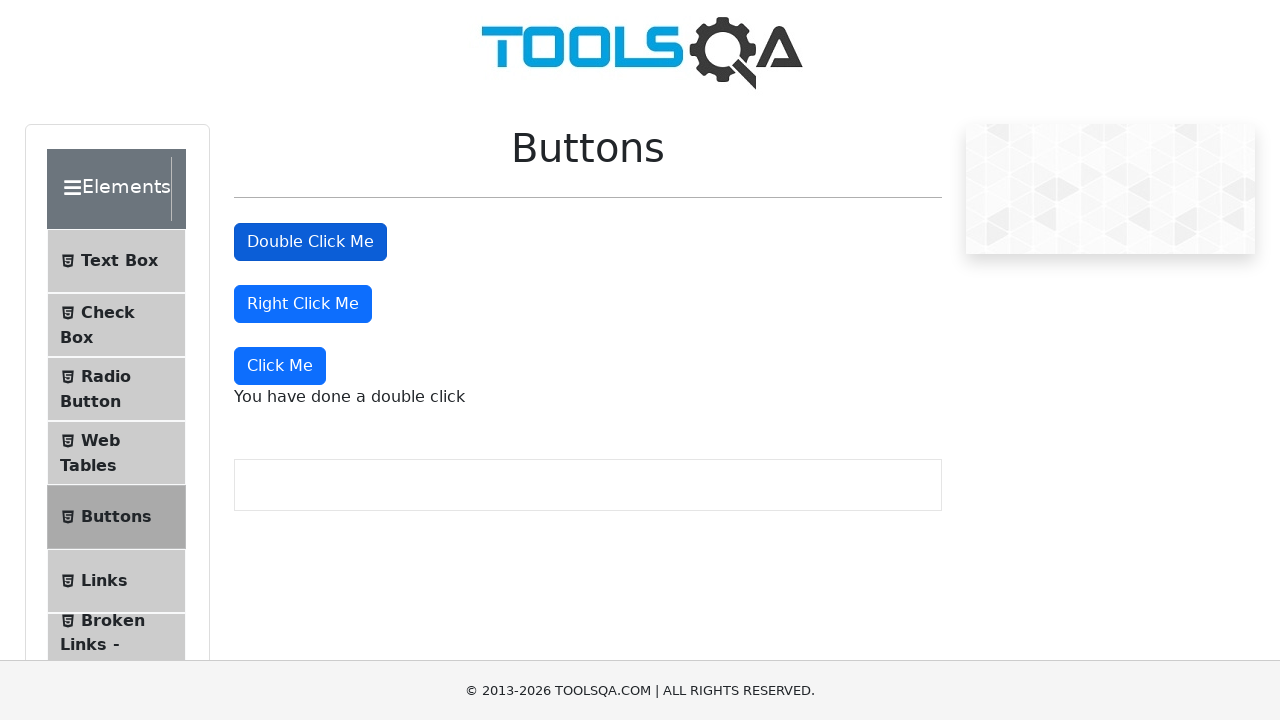

Success message appeared after double-click
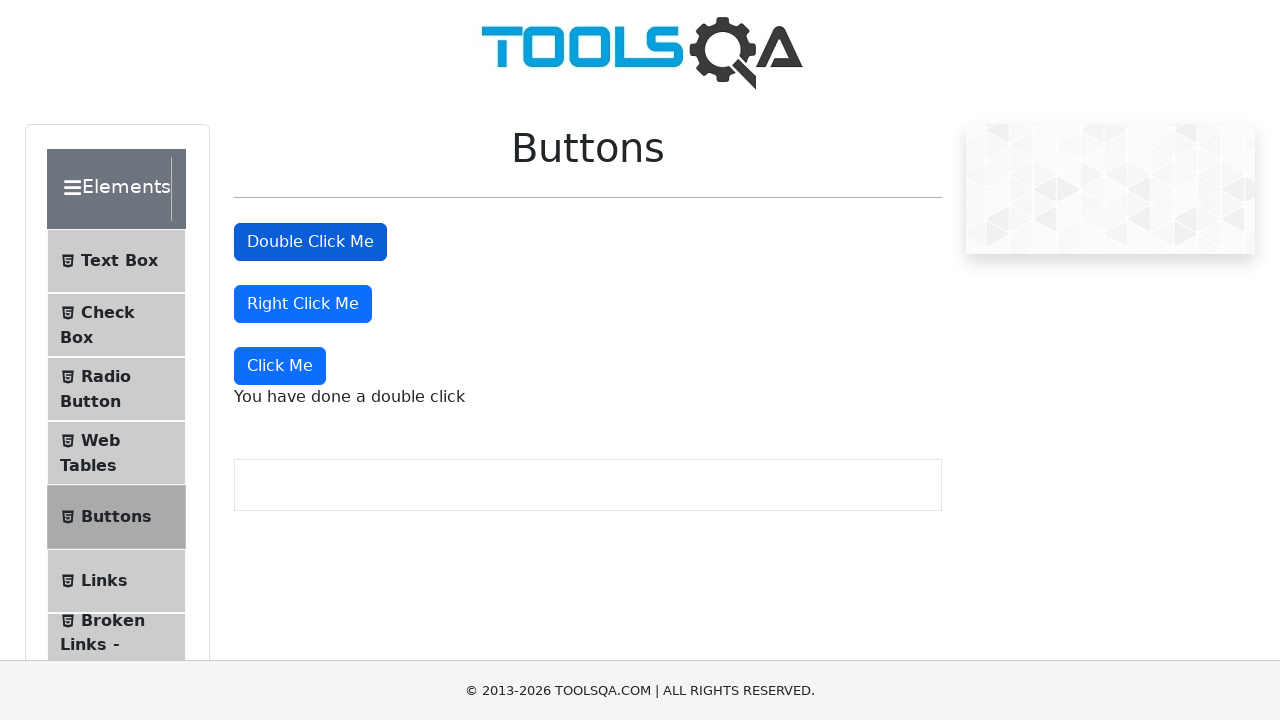

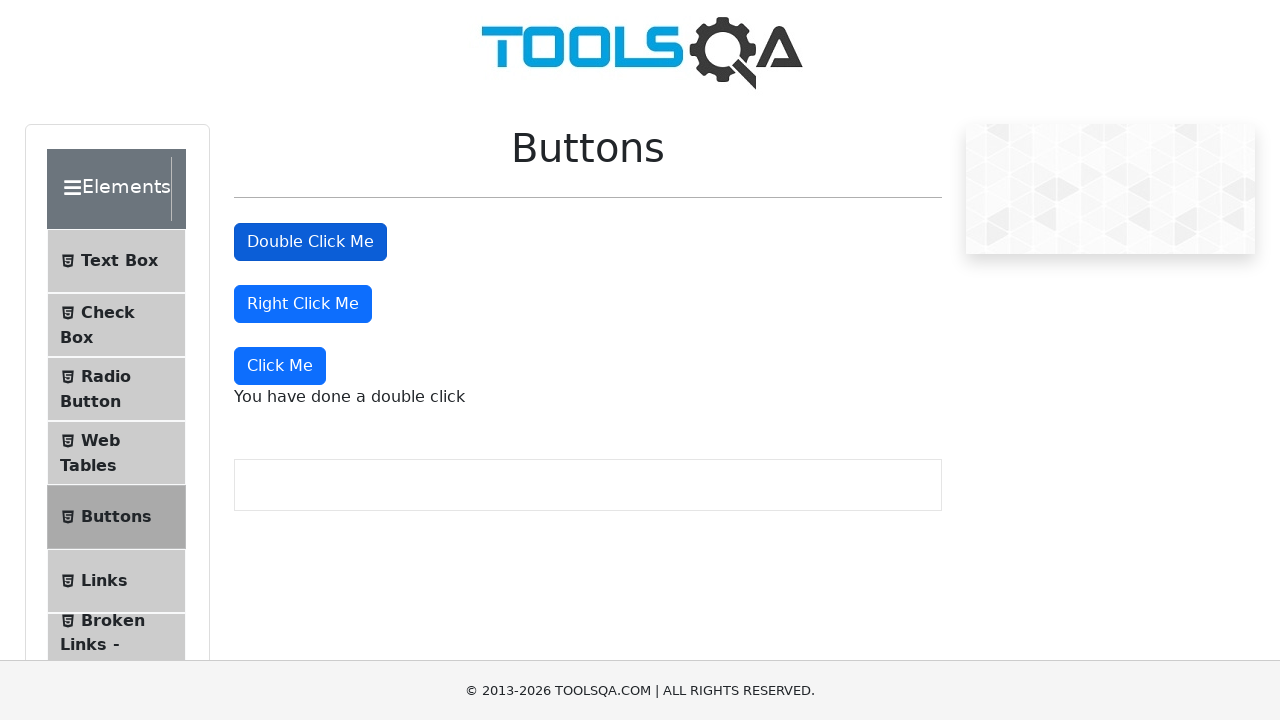